Tests a math quiz page by reading a value, calculating an answer using a mathematical formula, filling in the answer, checking required checkboxes, and submitting the form

Starting URL: http://suninjuly.github.io/math.html

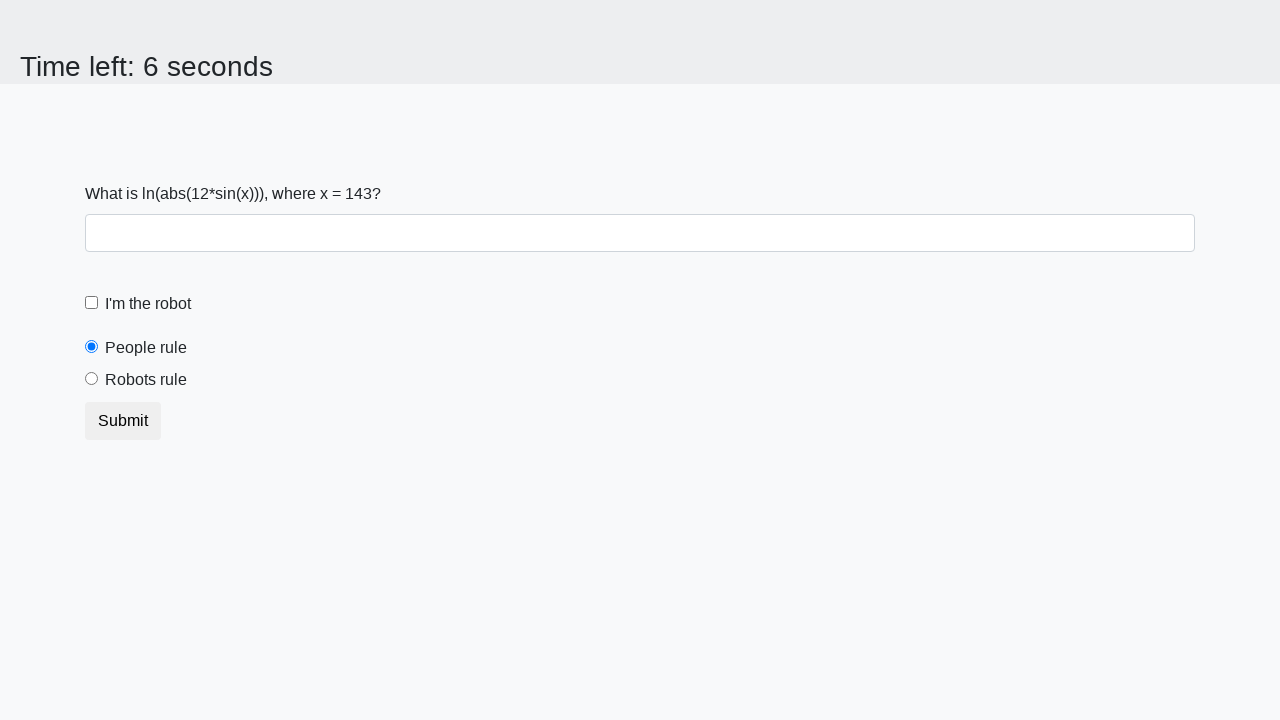

Read x value from the page
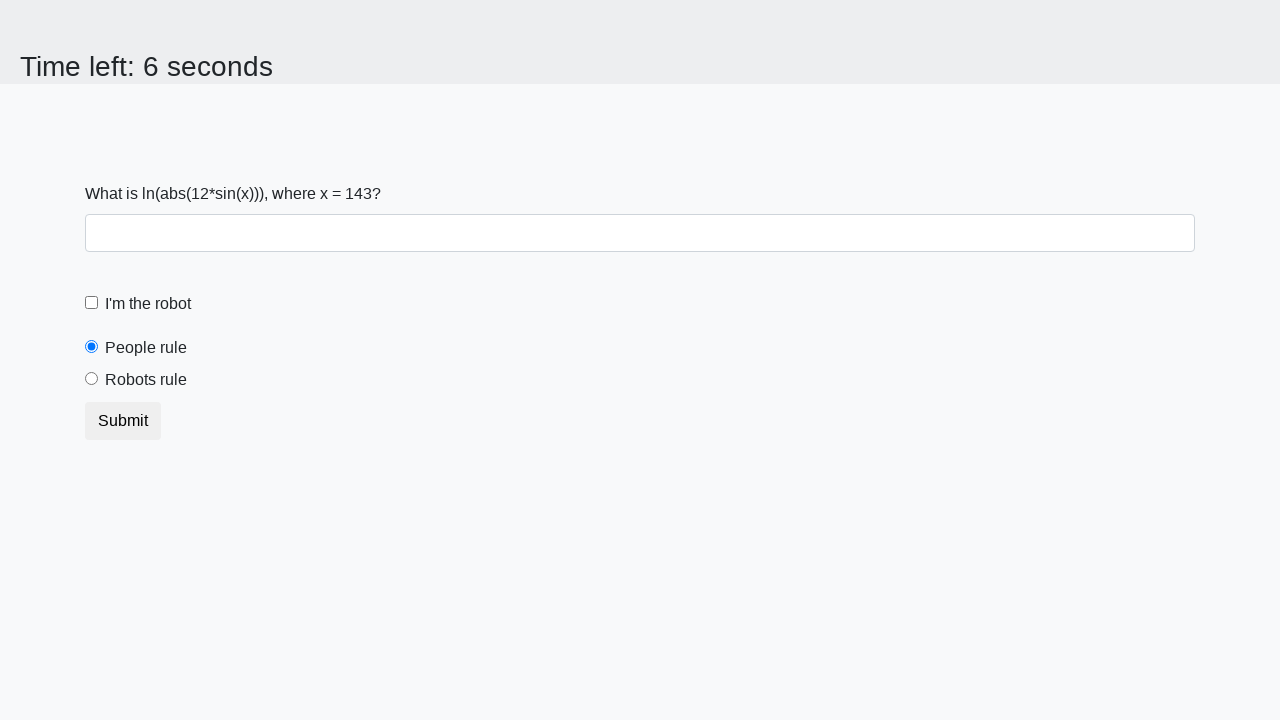

Calculated answer using formula: y = log(abs(12 * sin(143)))
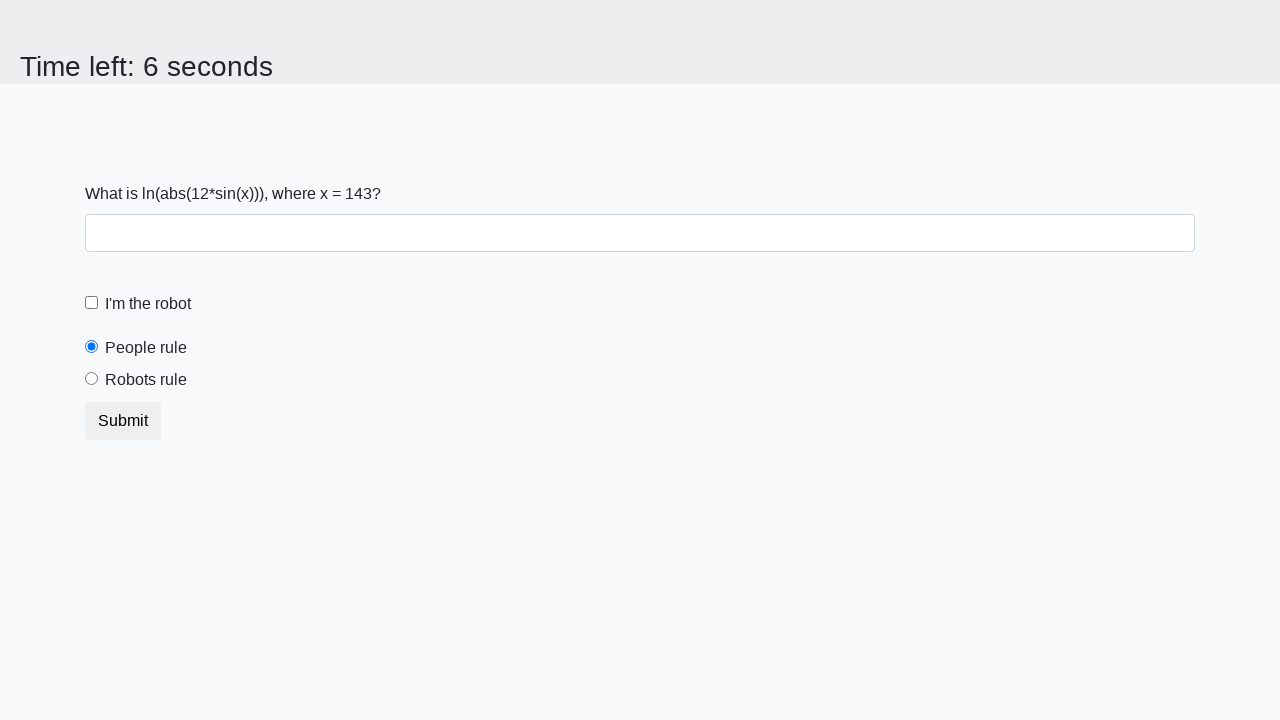

Filled answer field with calculated value: 2.4832506402346826 on #answer
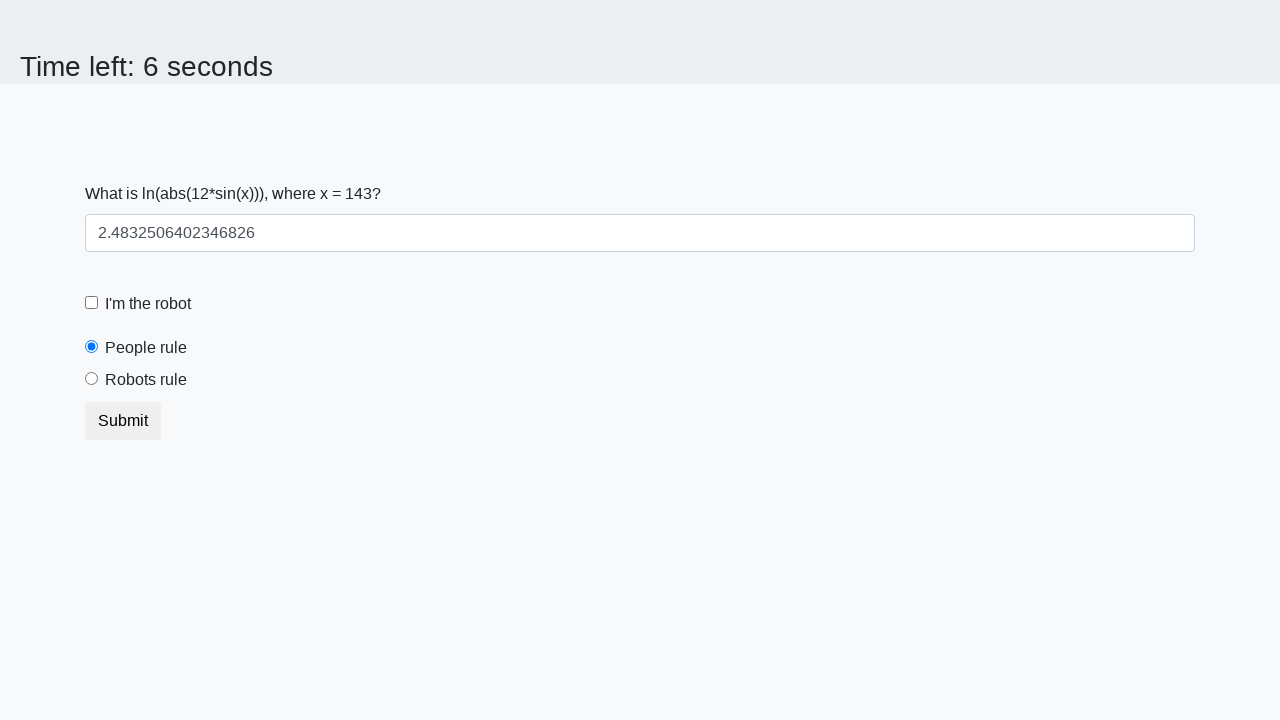

Checked the robot checkbox at (92, 303) on #robotCheckbox
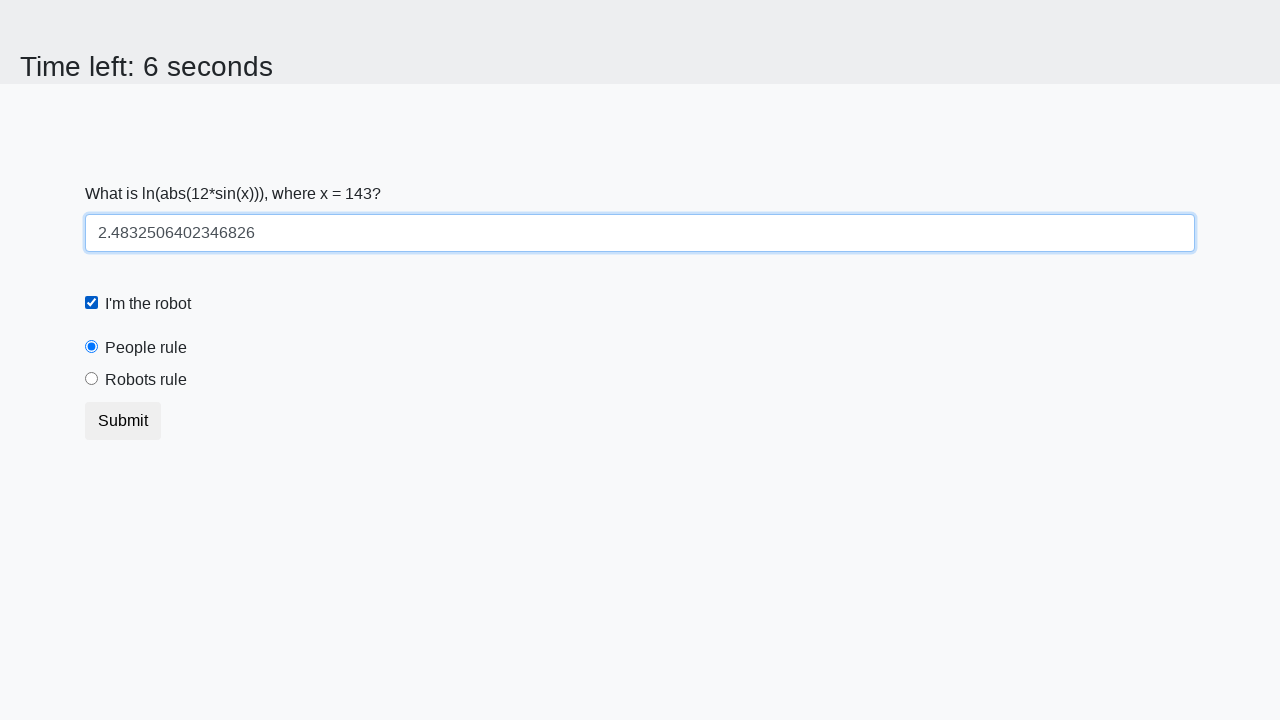

Selected the 'robots rule' radio button at (146, 380) on label[for='robotsRule']
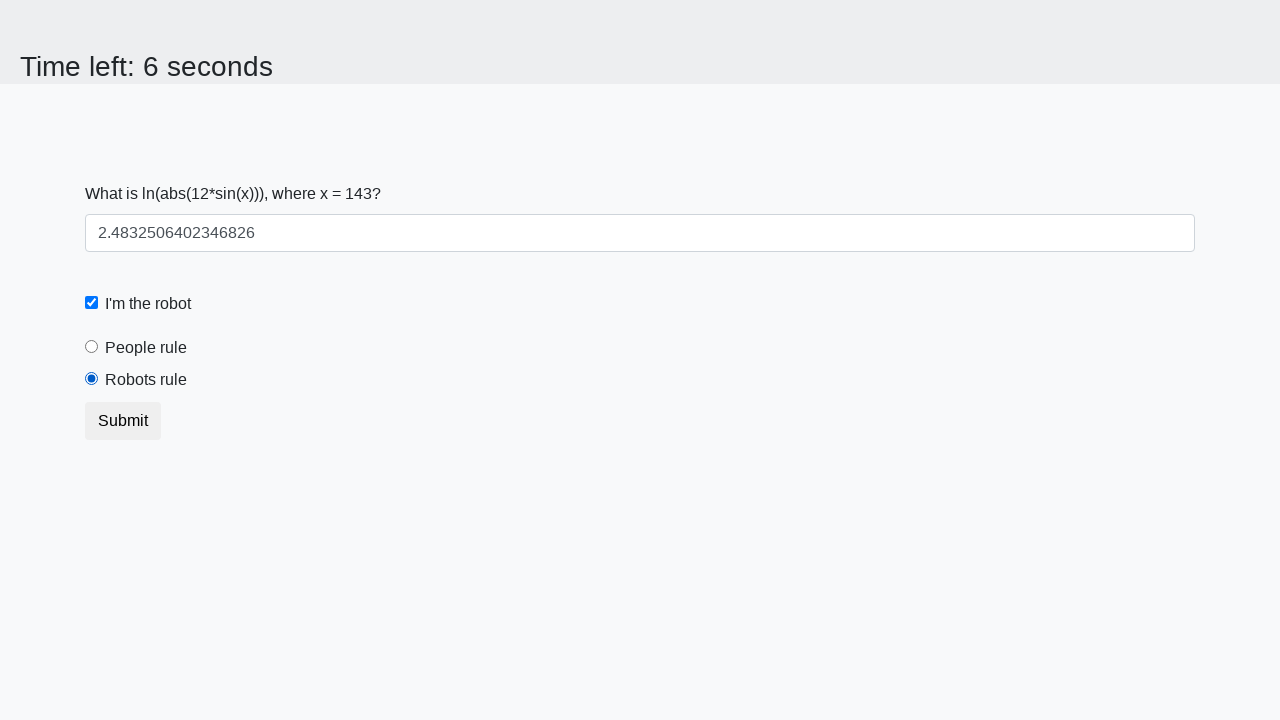

Clicked submit button to submit the form at (123, 421) on button[type='submit']
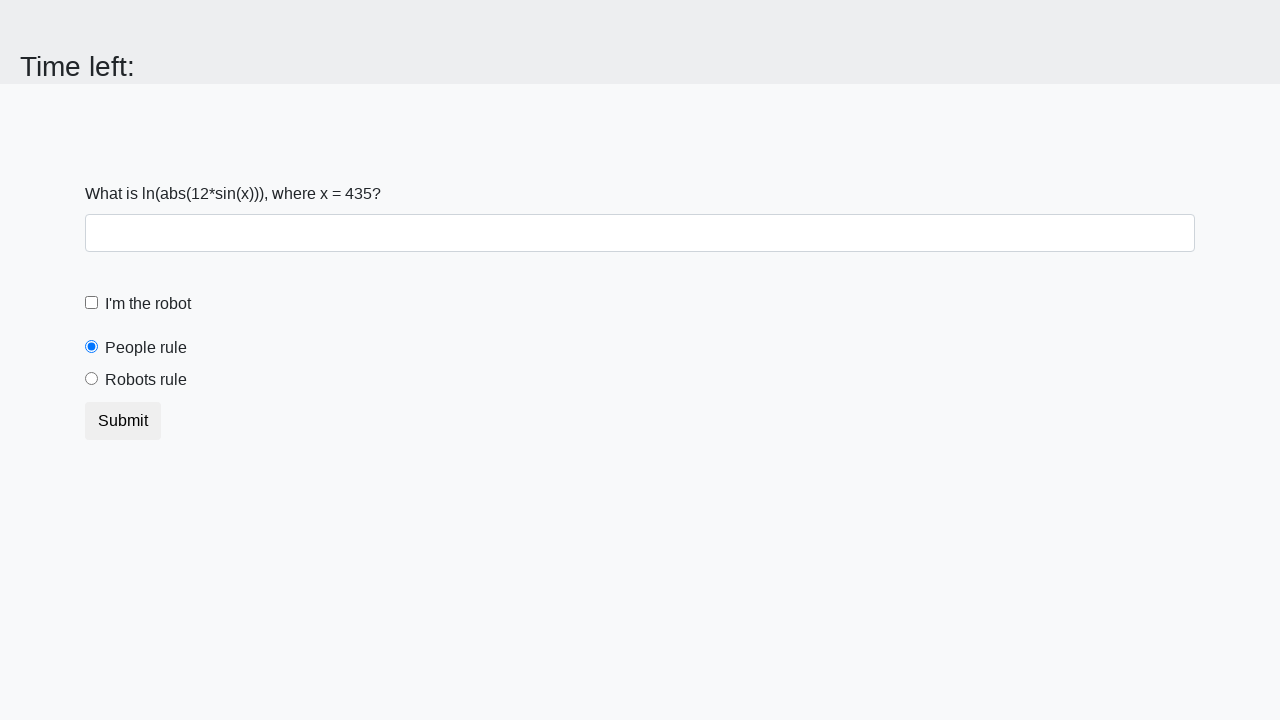

Set up dialog handler to accept alerts
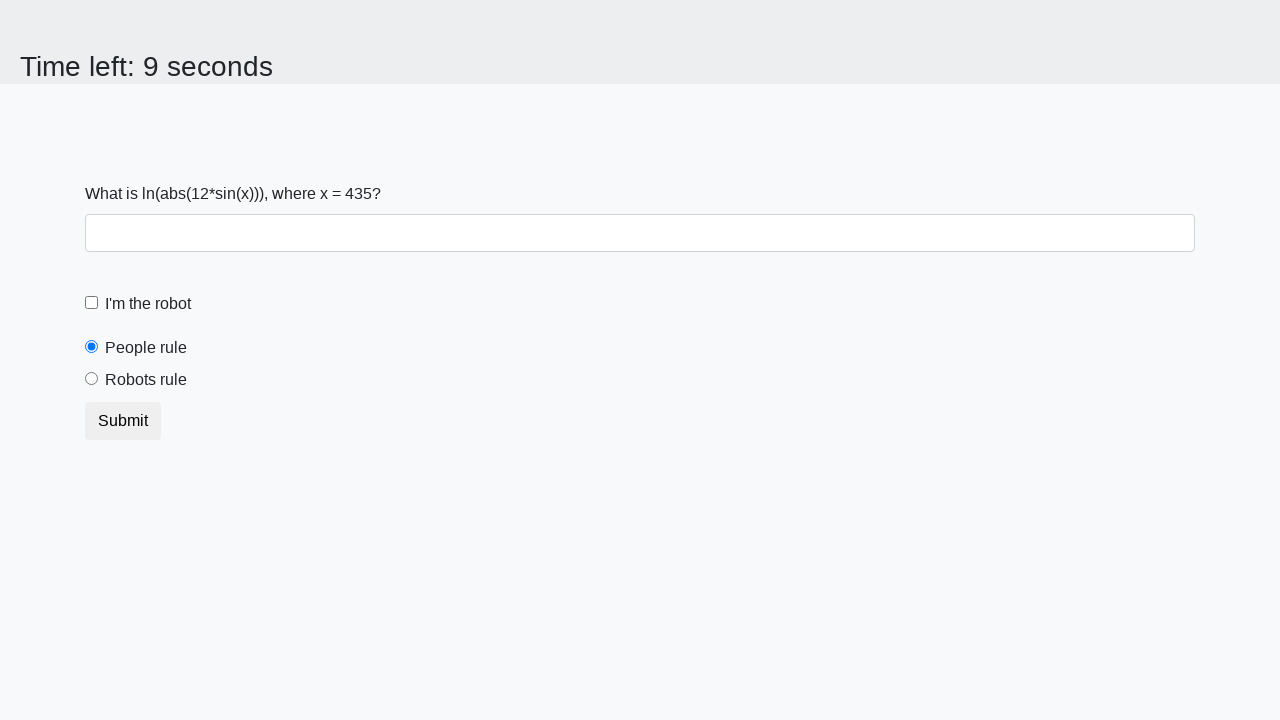

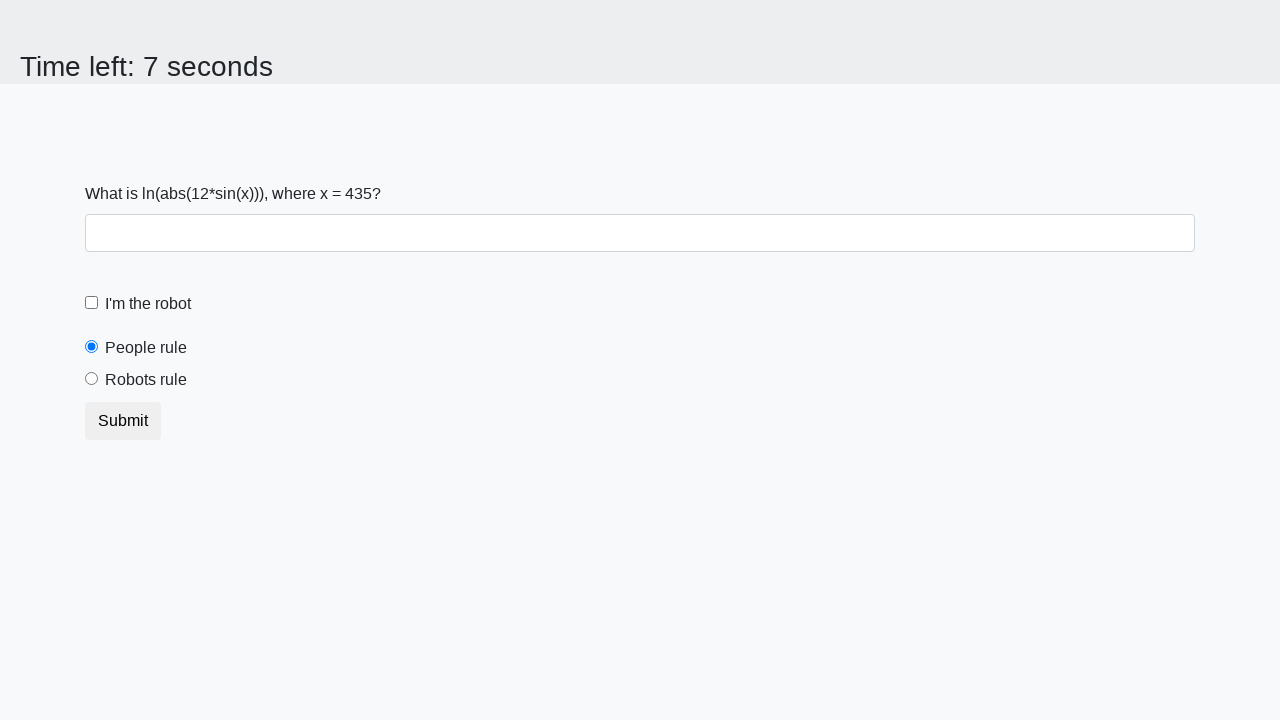